Tests a text box form by filling in full name, email, current address, and permanent address fields, then submitting and validating the displayed results

Starting URL: https://demoqa.com/text-box

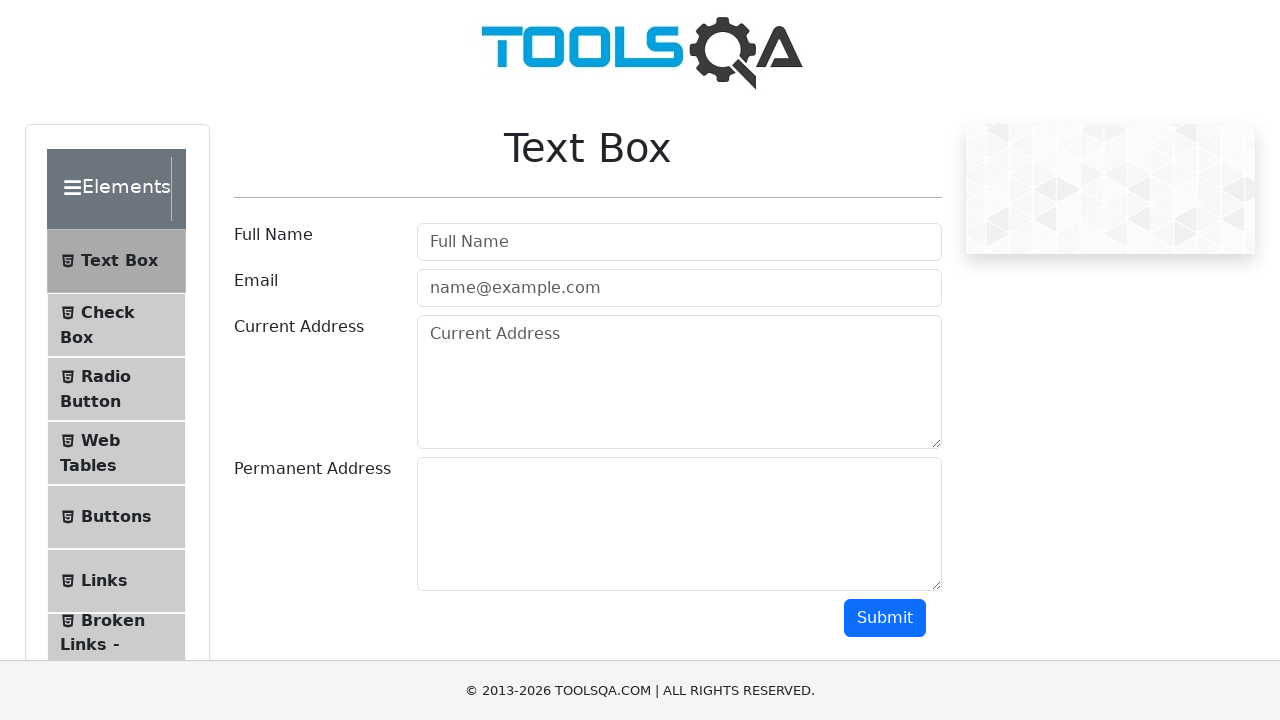

Filled Full Name field with 'Full Name' on #userName
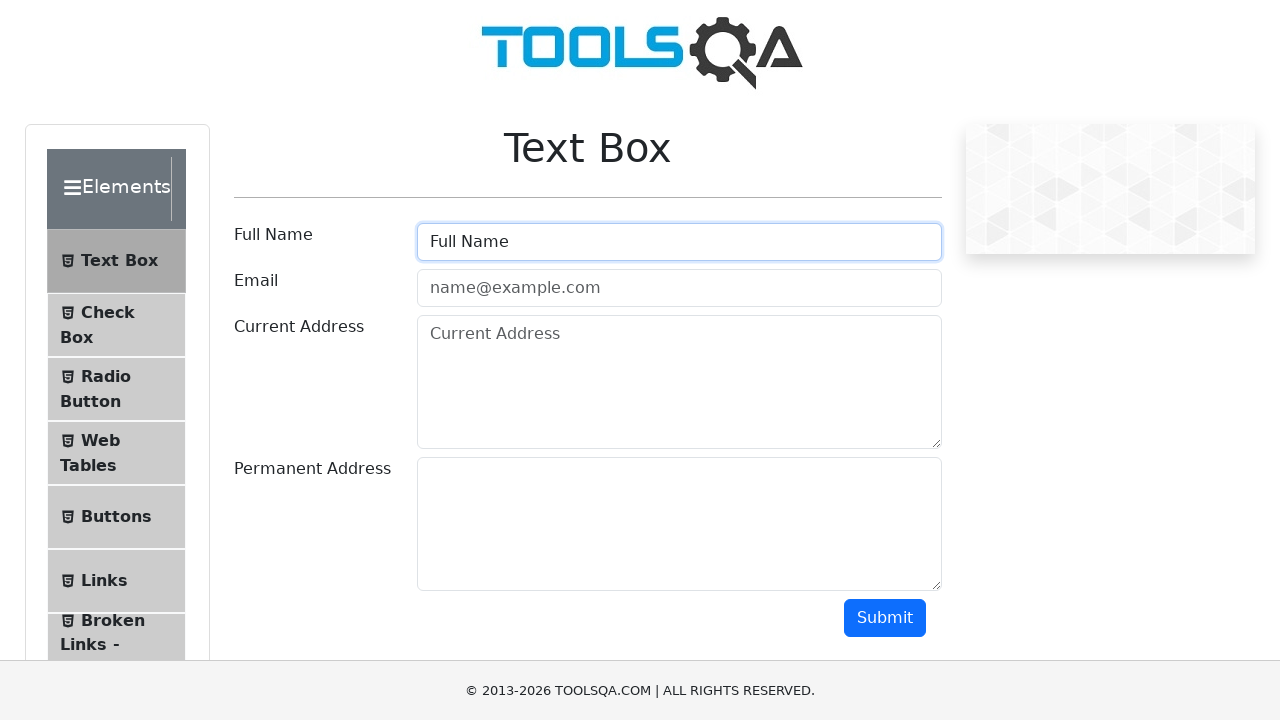

Filled email field with 'fullname@gmail.com' on #userEmail
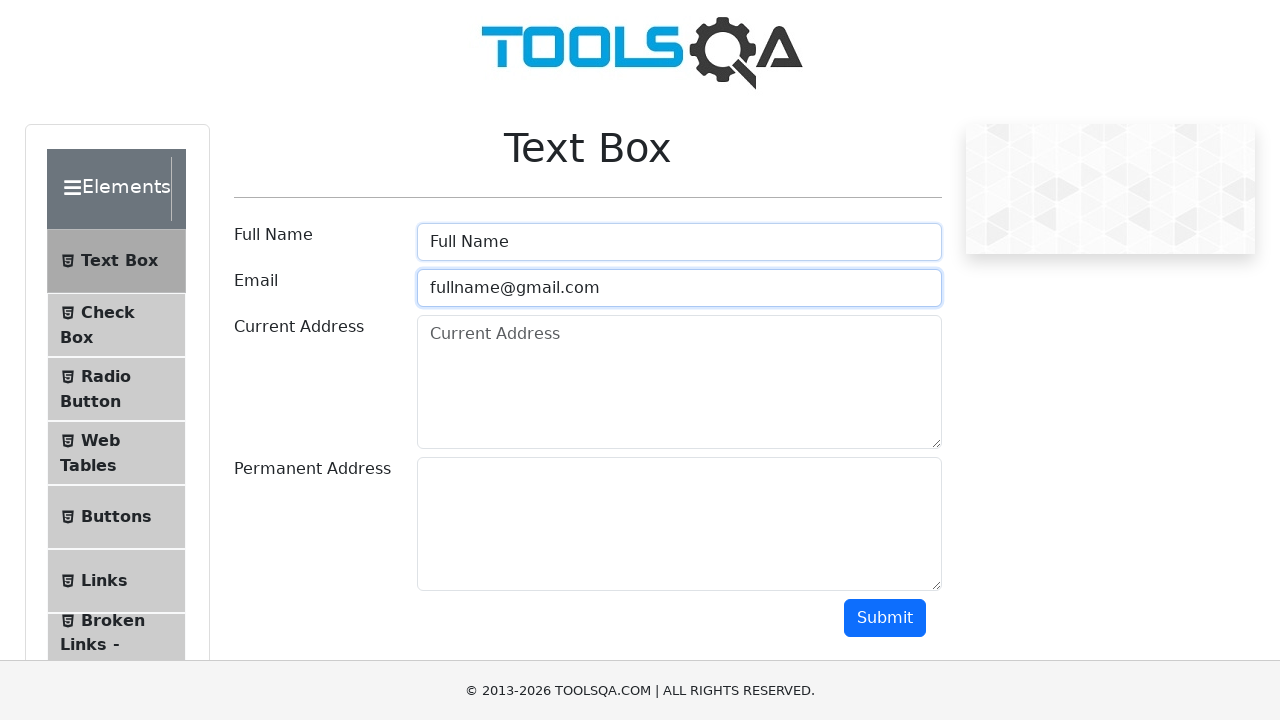

Filled current address field with '123 Cherry Street, Los Angeles, CA' on textarea#currentAddress
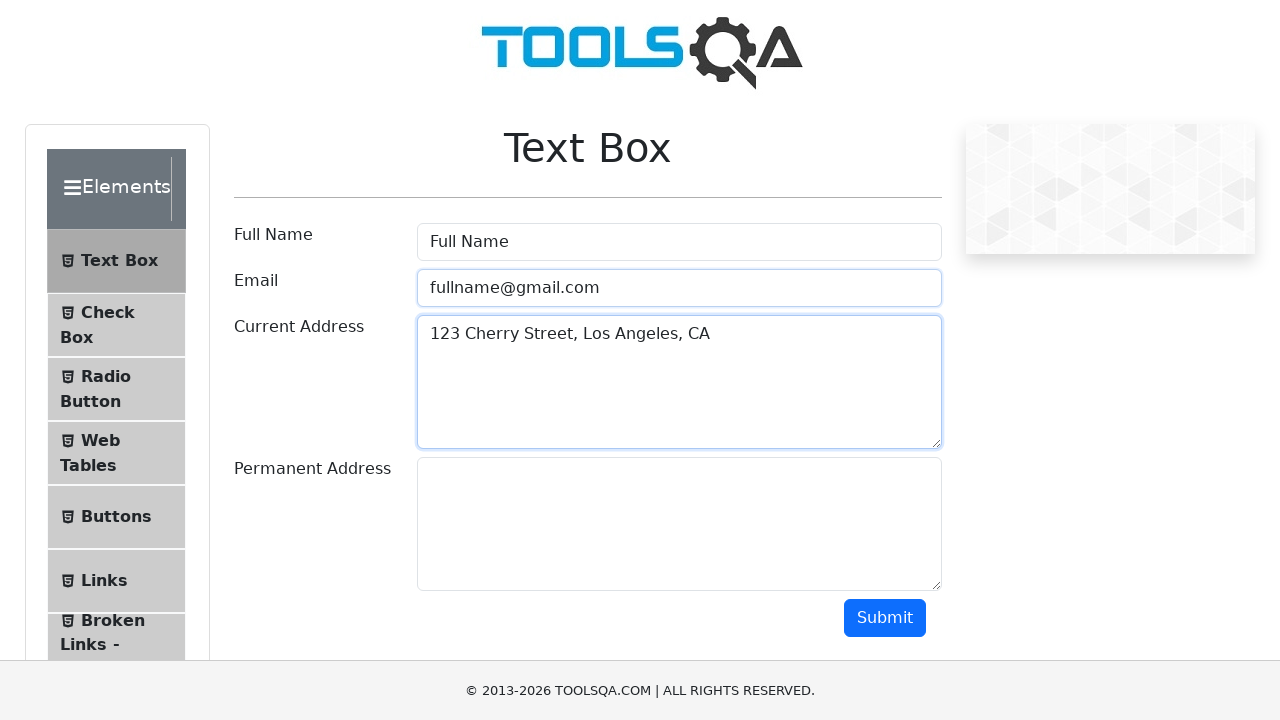

Filled permanent address field with '123 Cherry Street, Los Angeles, CA' on textarea#permanentAddress
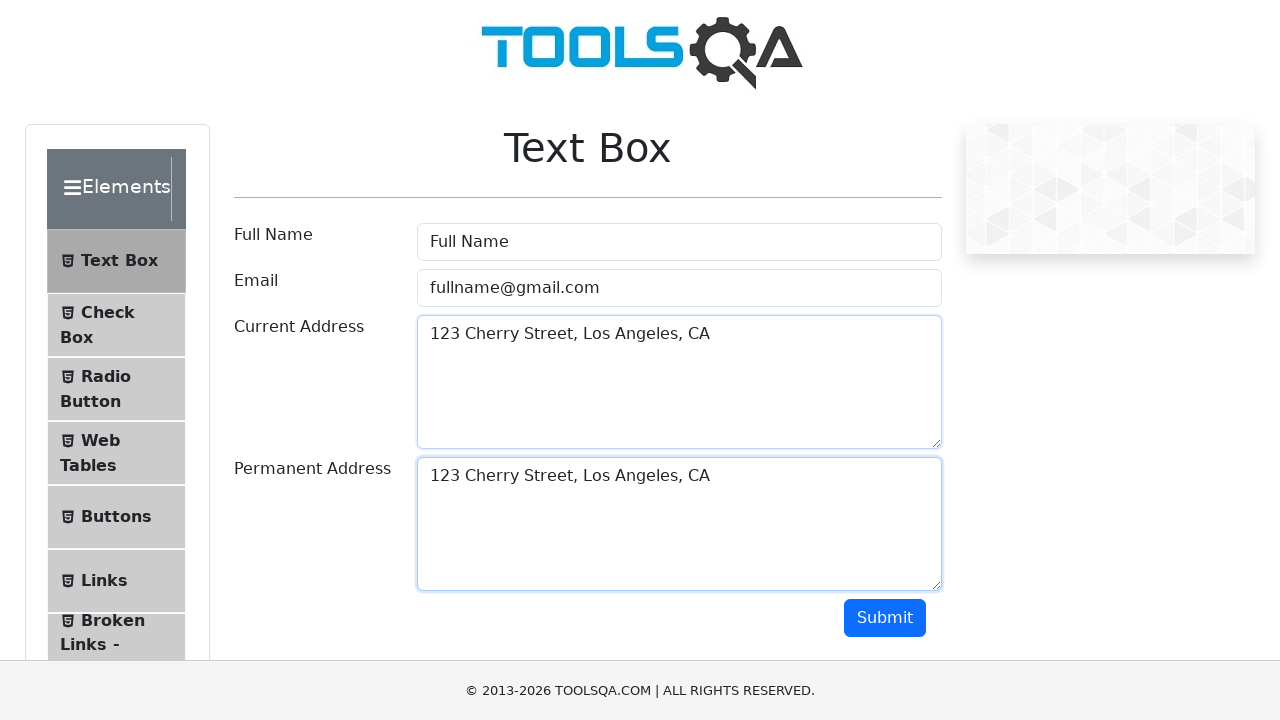

Clicked submit button to submit the form at (885, 618) on #submit
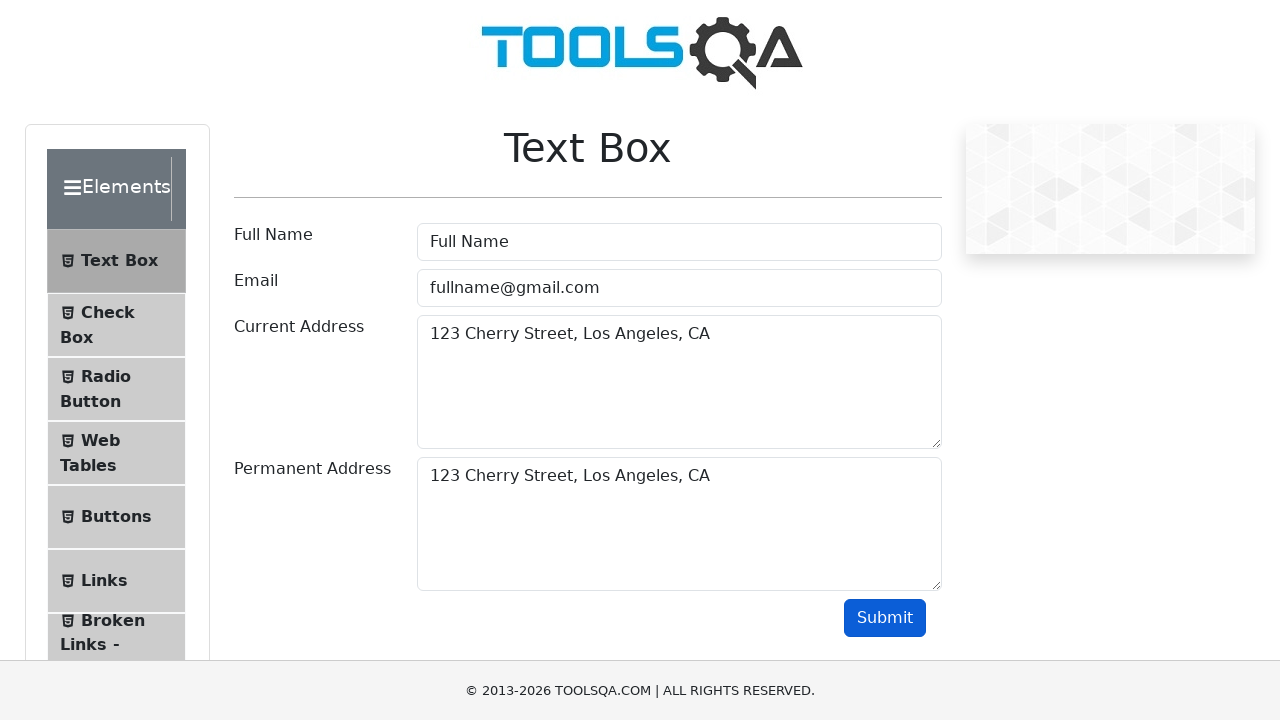

Waited for results to appear
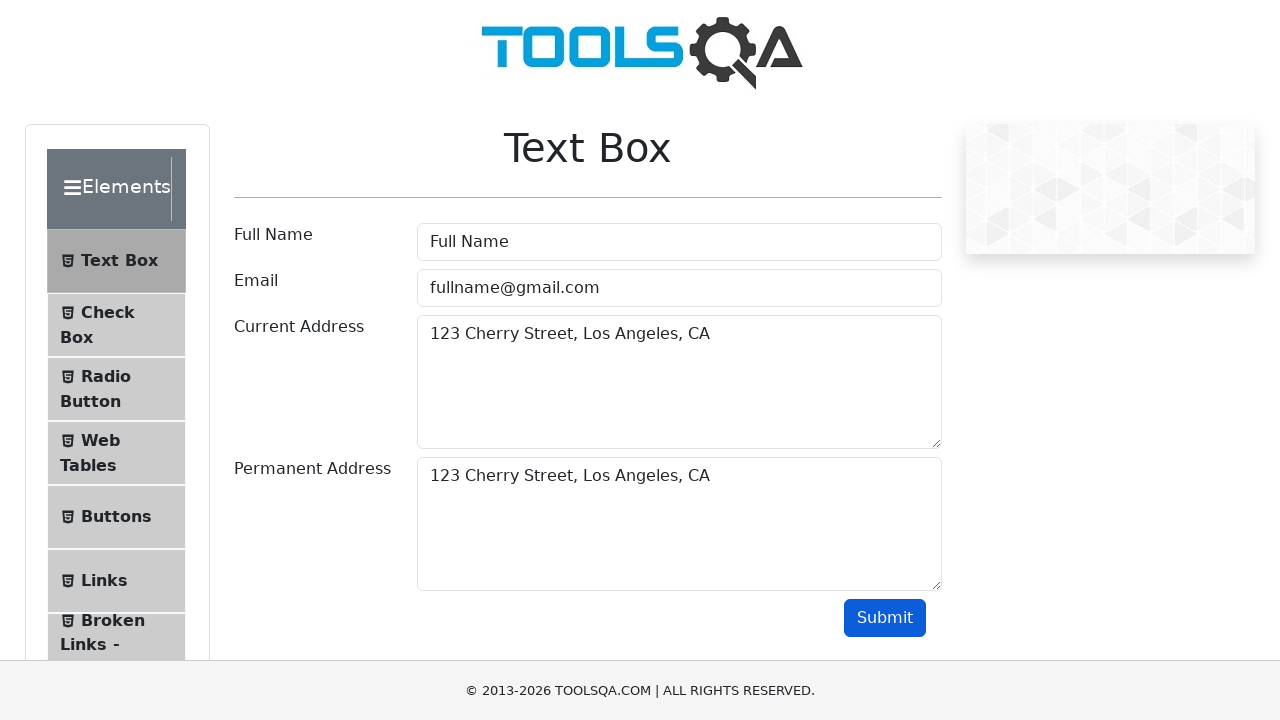

Verified Full Name is displayed in results
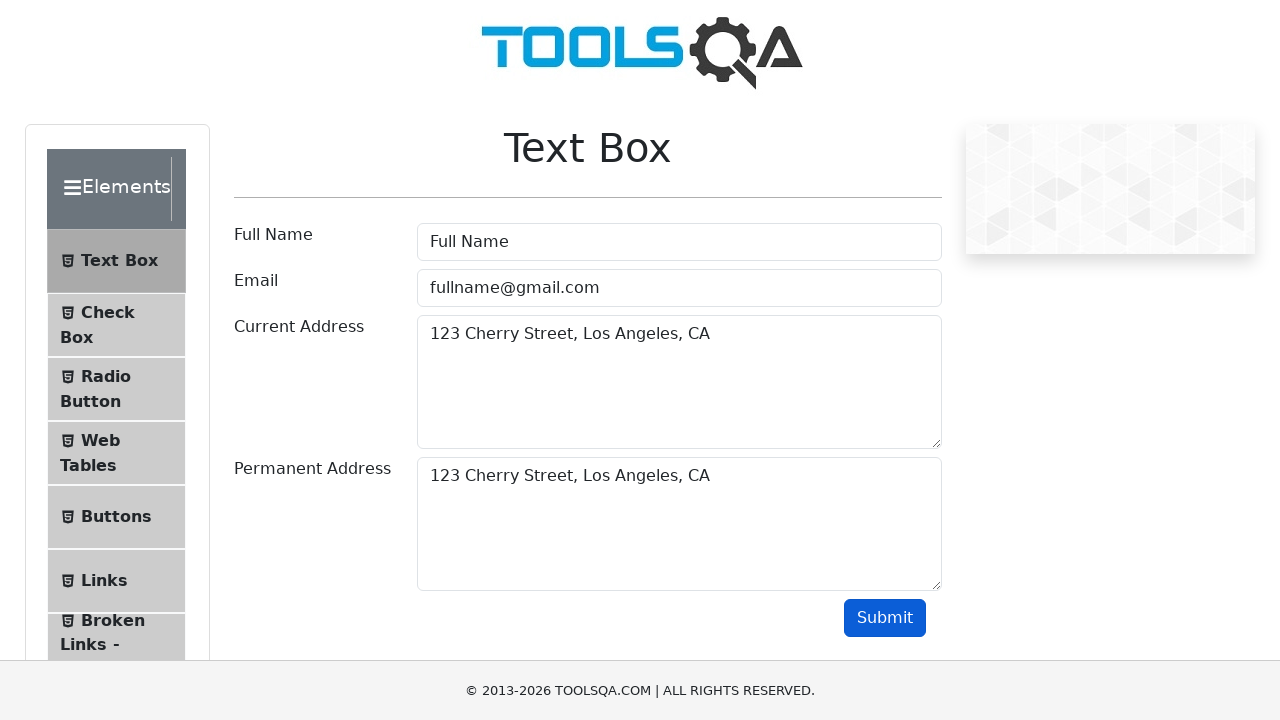

Verified email is displayed in results
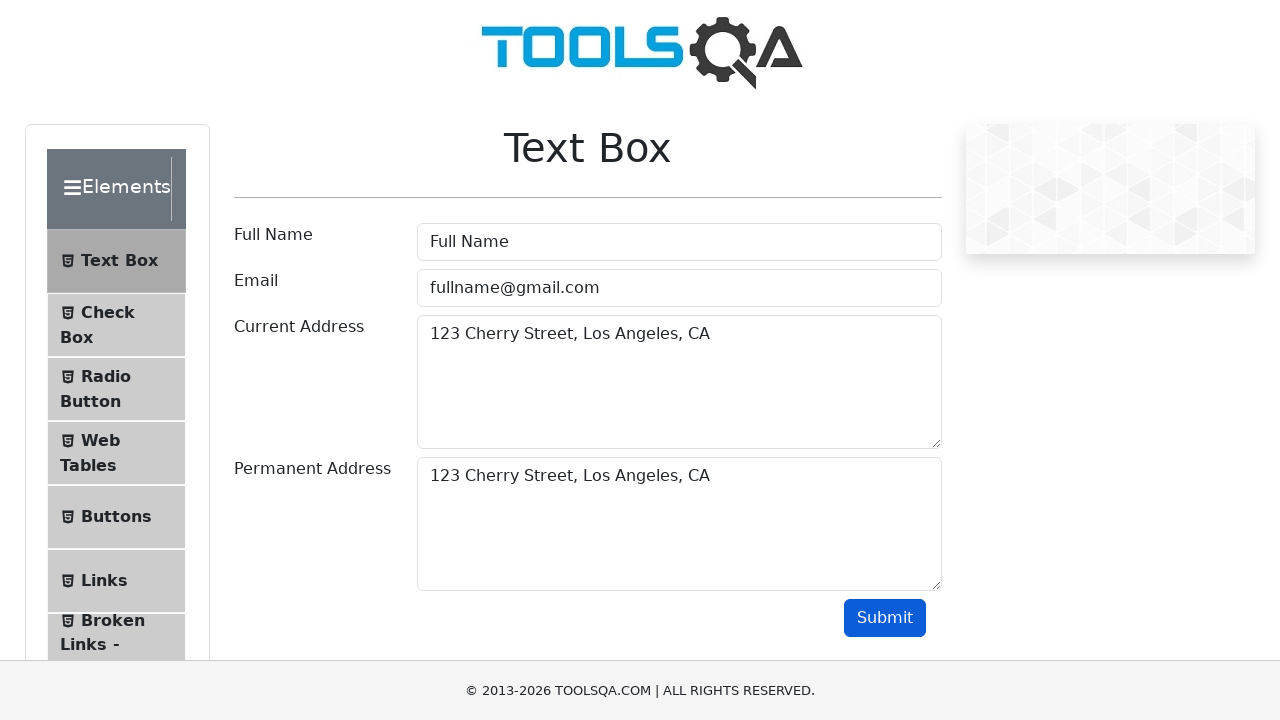

Verified current address is displayed in results
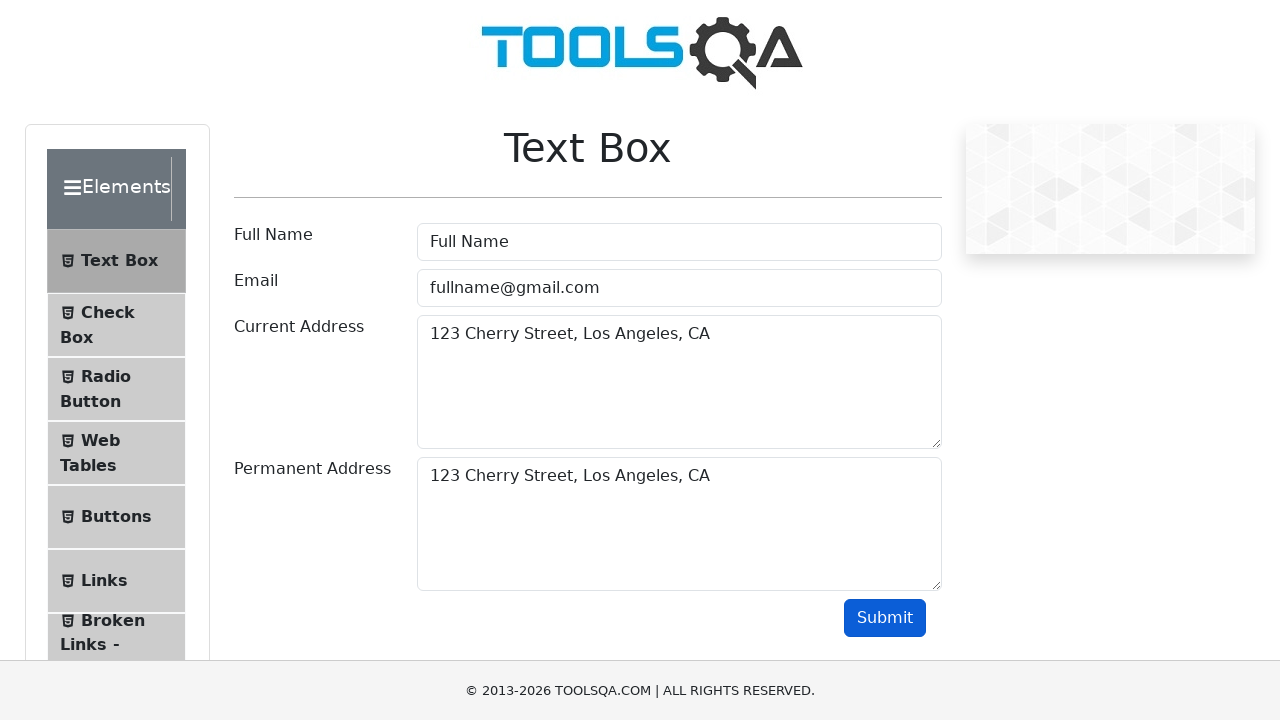

Verified permanent address is displayed in results
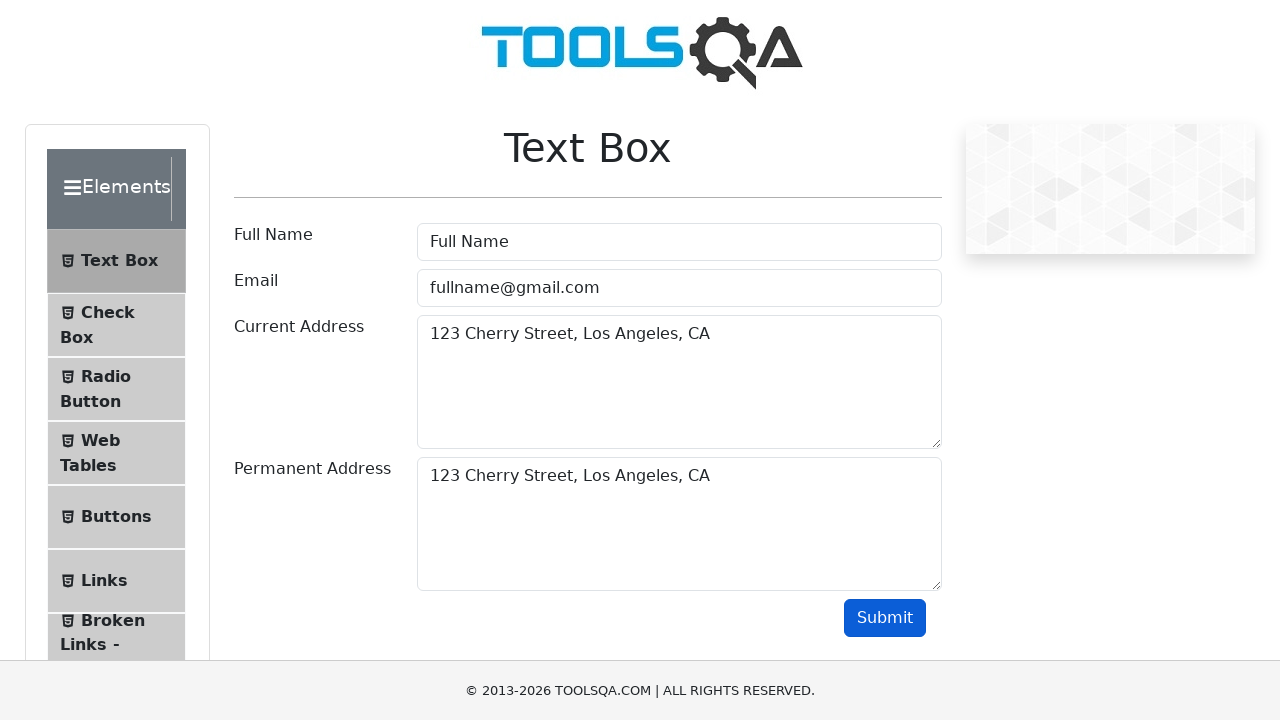

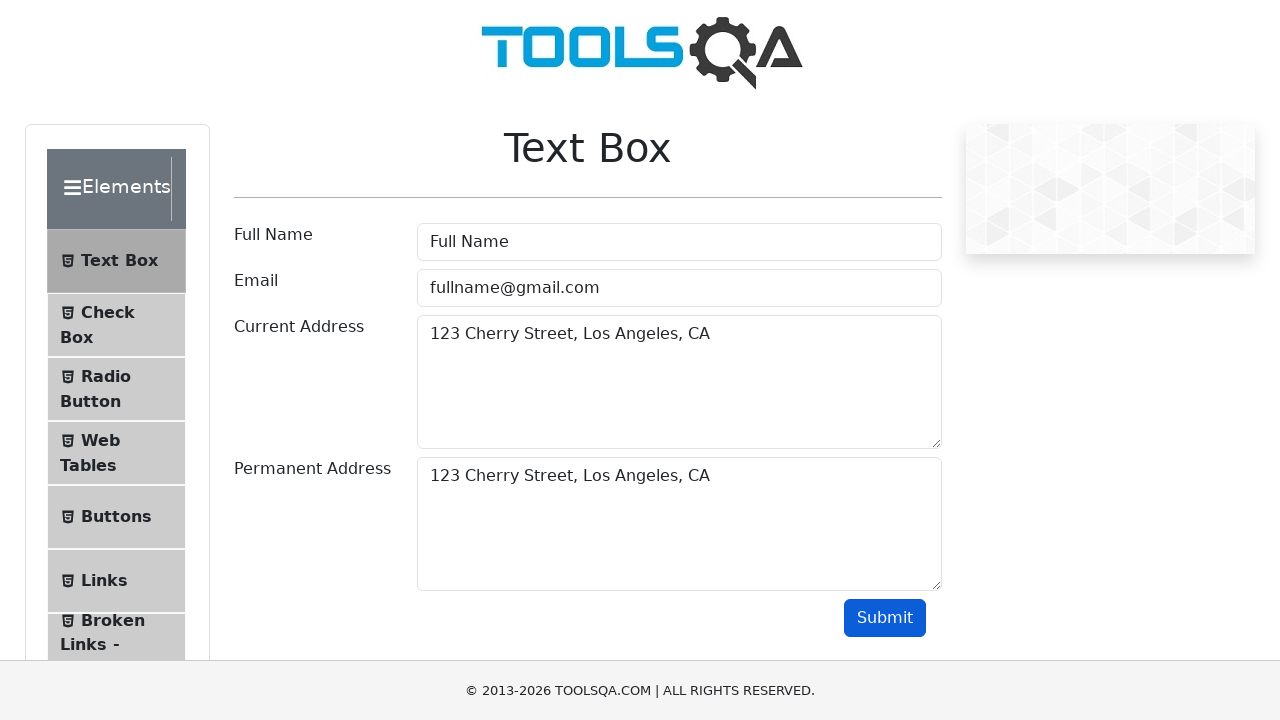